Tests autocomplete functionality by typing "United" in the autocomplete field and selecting an option using keyboard navigation

Starting URL: https://rahulshettyacademy.com/AutomationPractice/

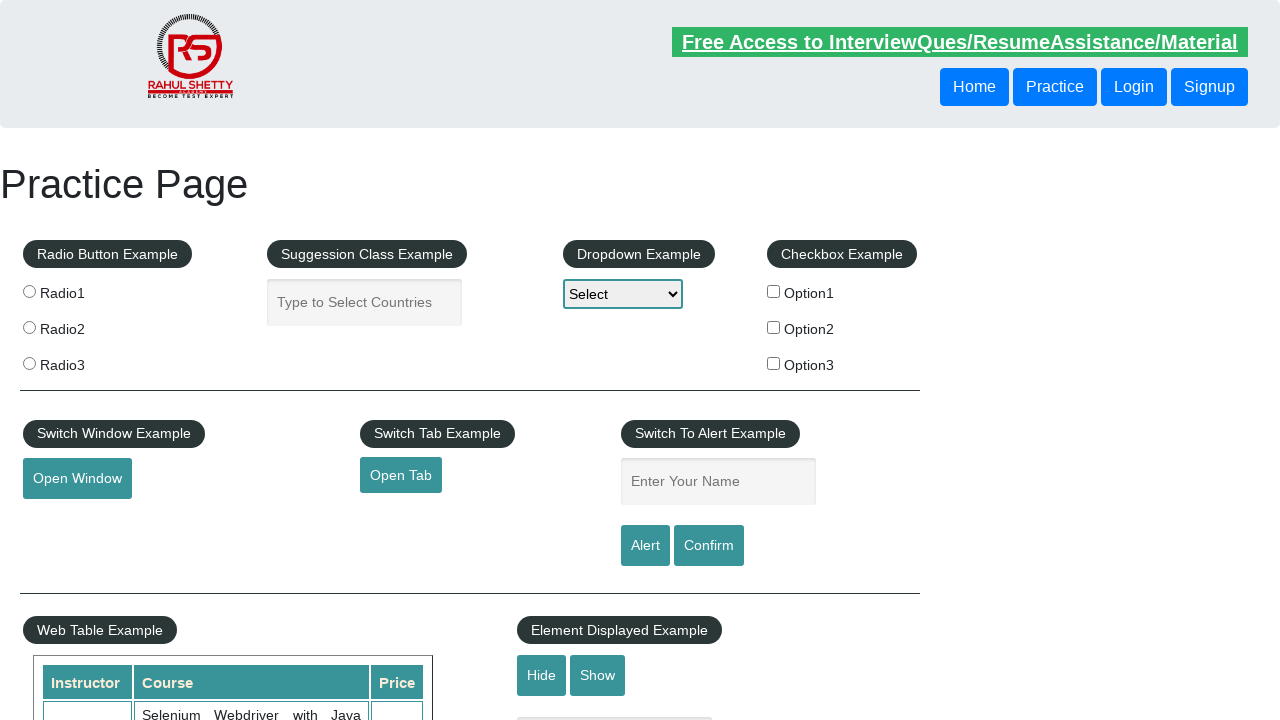

Typed 'United' in the autocomplete field on #autocomplete
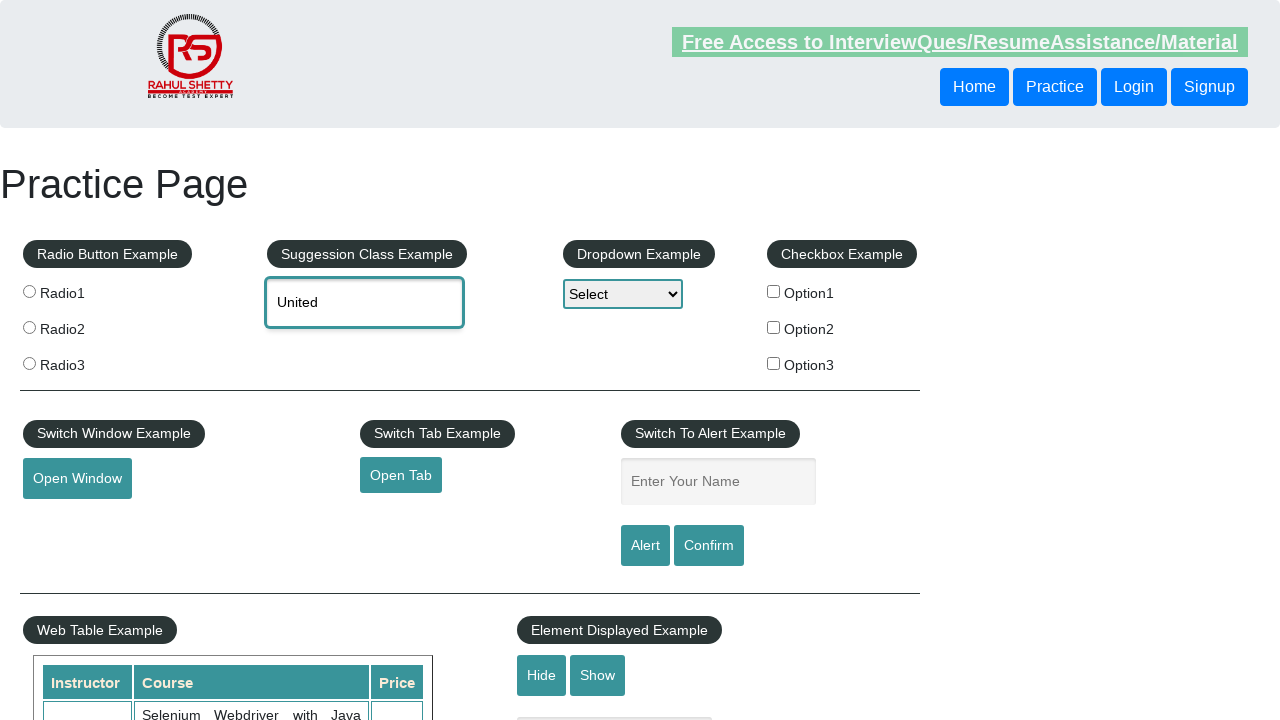

Waited 2 seconds for autocomplete suggestions to appear
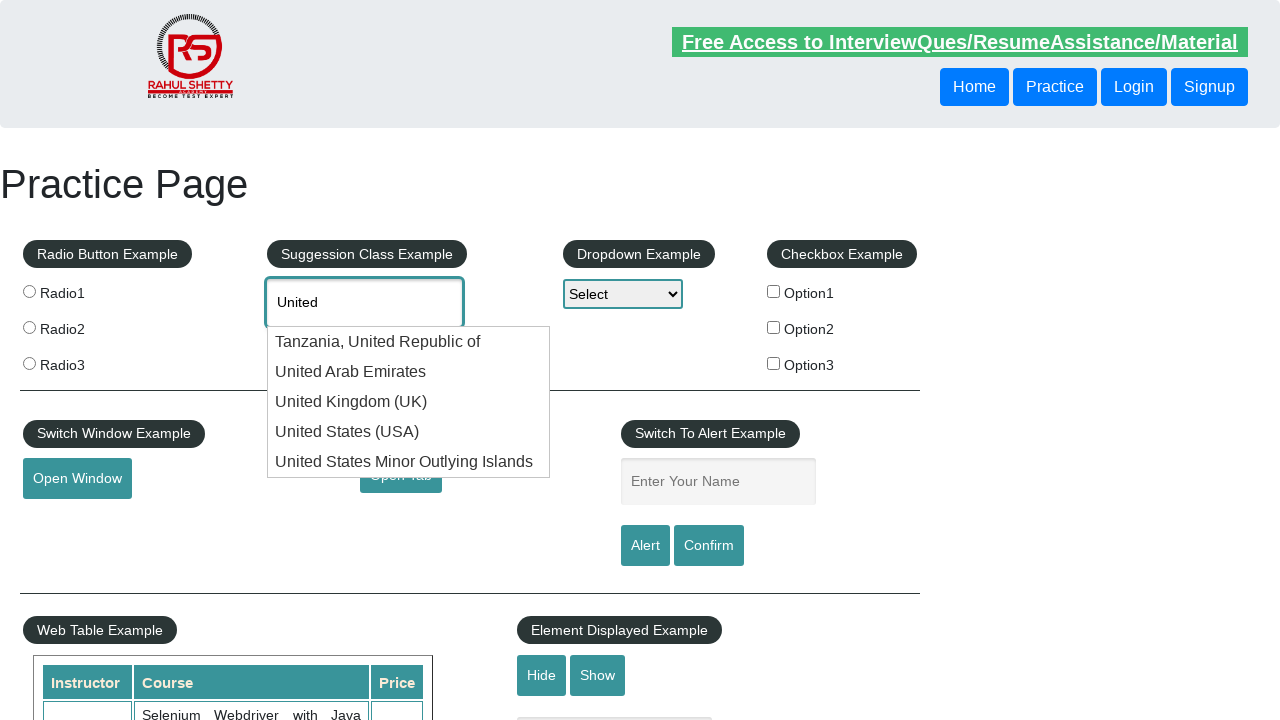

Pressed ArrowDown to navigate to next autocomplete option
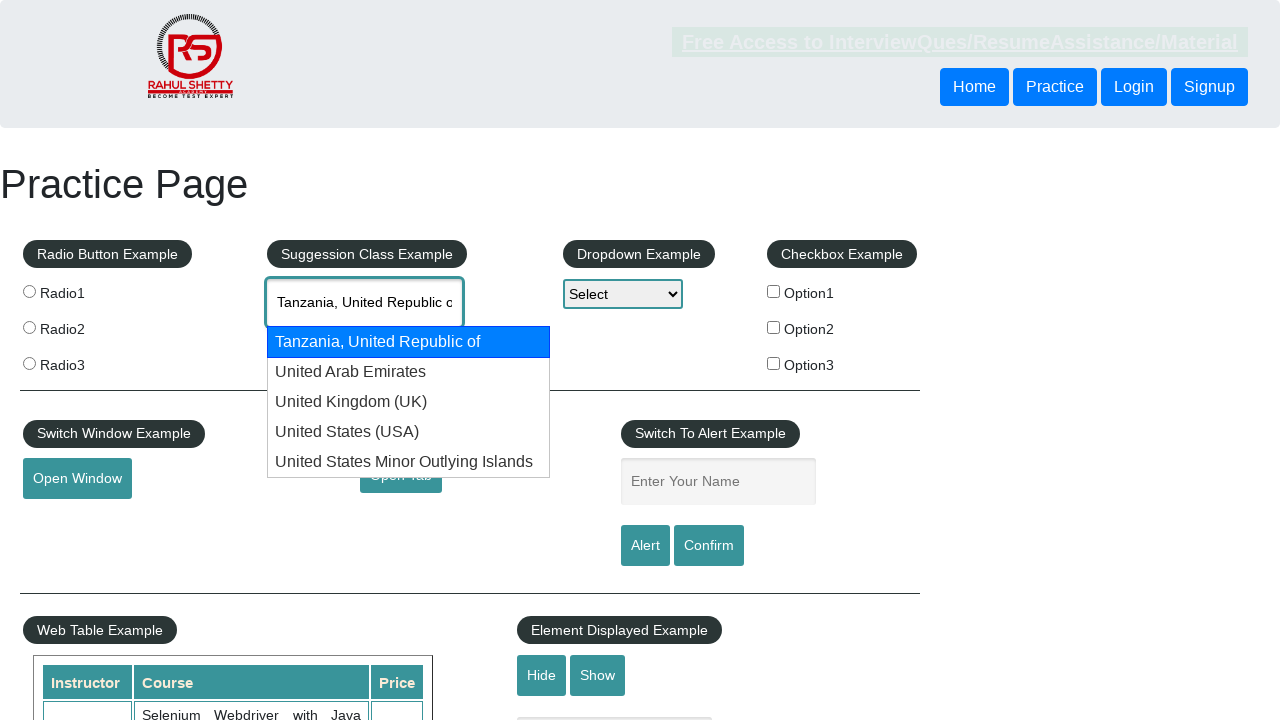

Pressed ArrowDown again to navigate to second autocomplete option
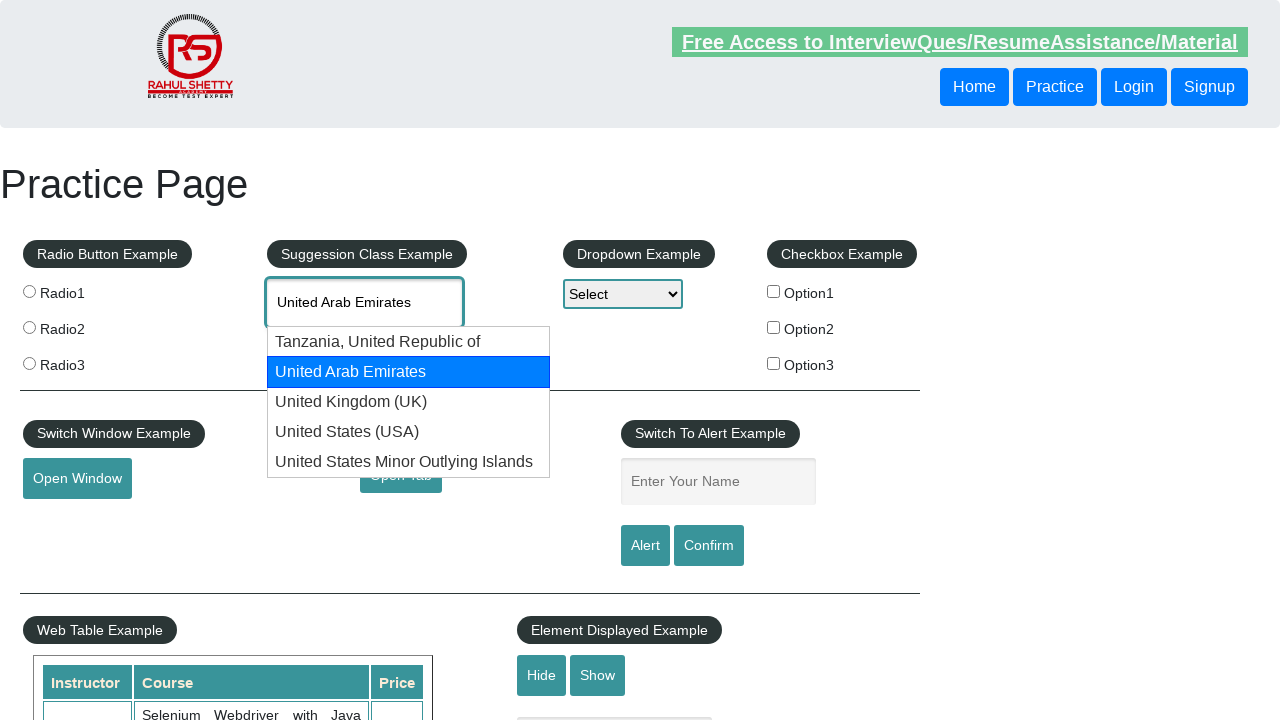

Pressed Enter to select the current autocomplete option
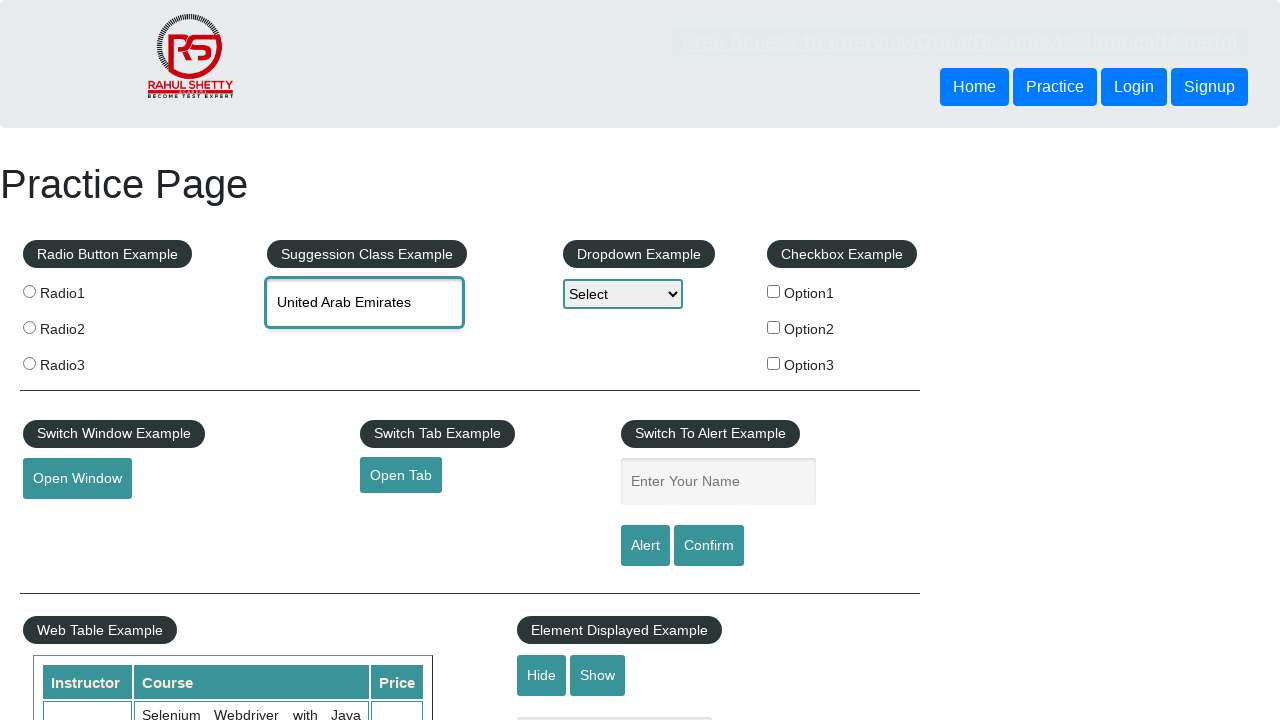

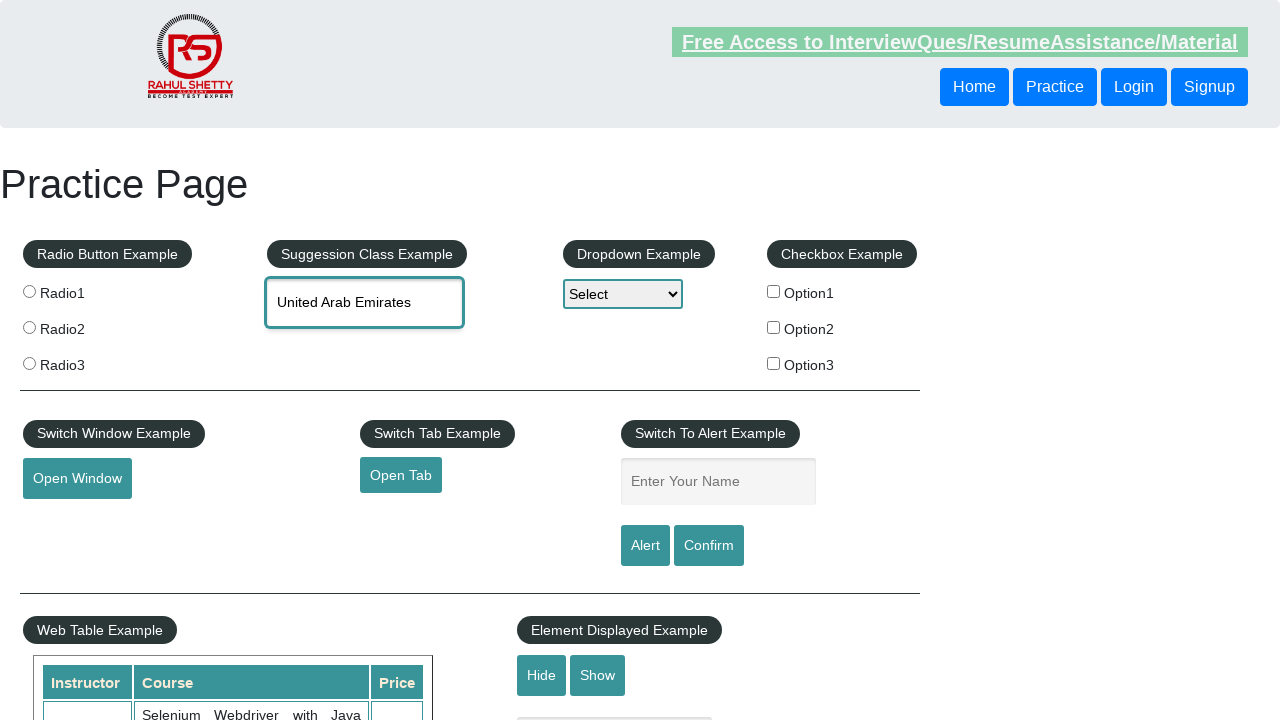